Tests child window handling by getting the href from a link and navigating to it, then clicking the about link

Starting URL: https://rahulshettyacademy.com/AutomationPractice/

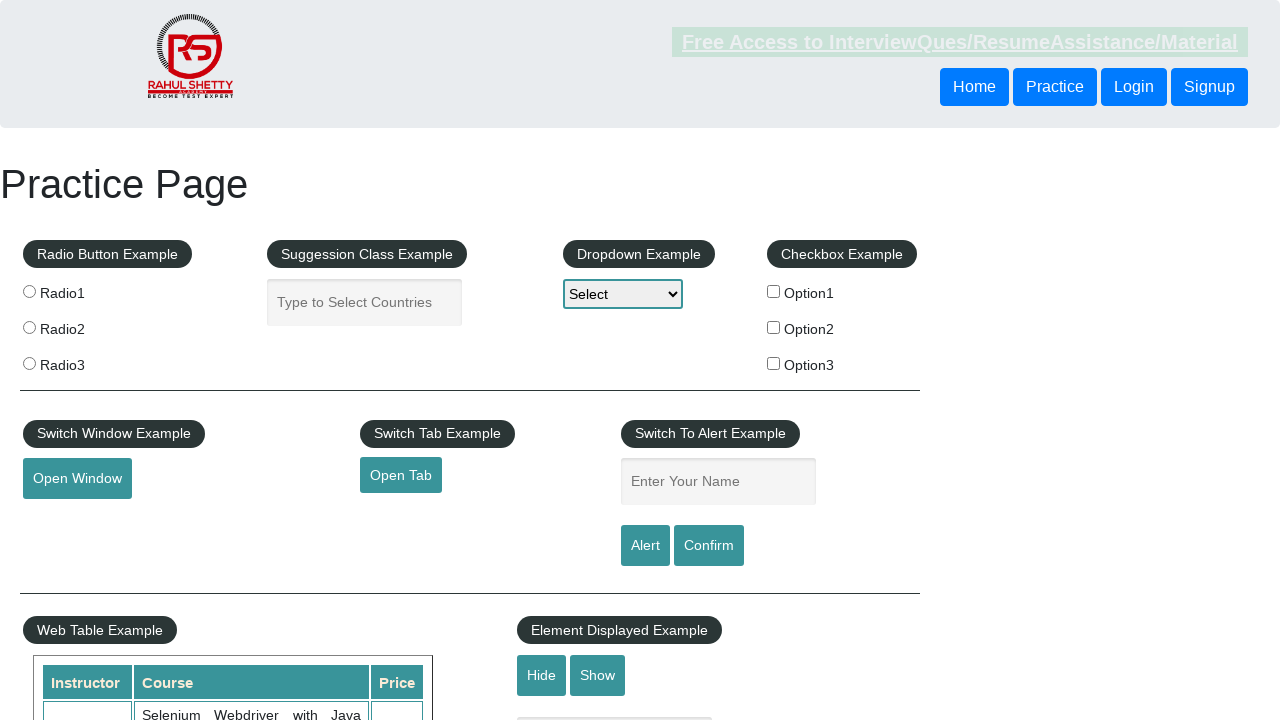

Retrieved href attribute from opentab link
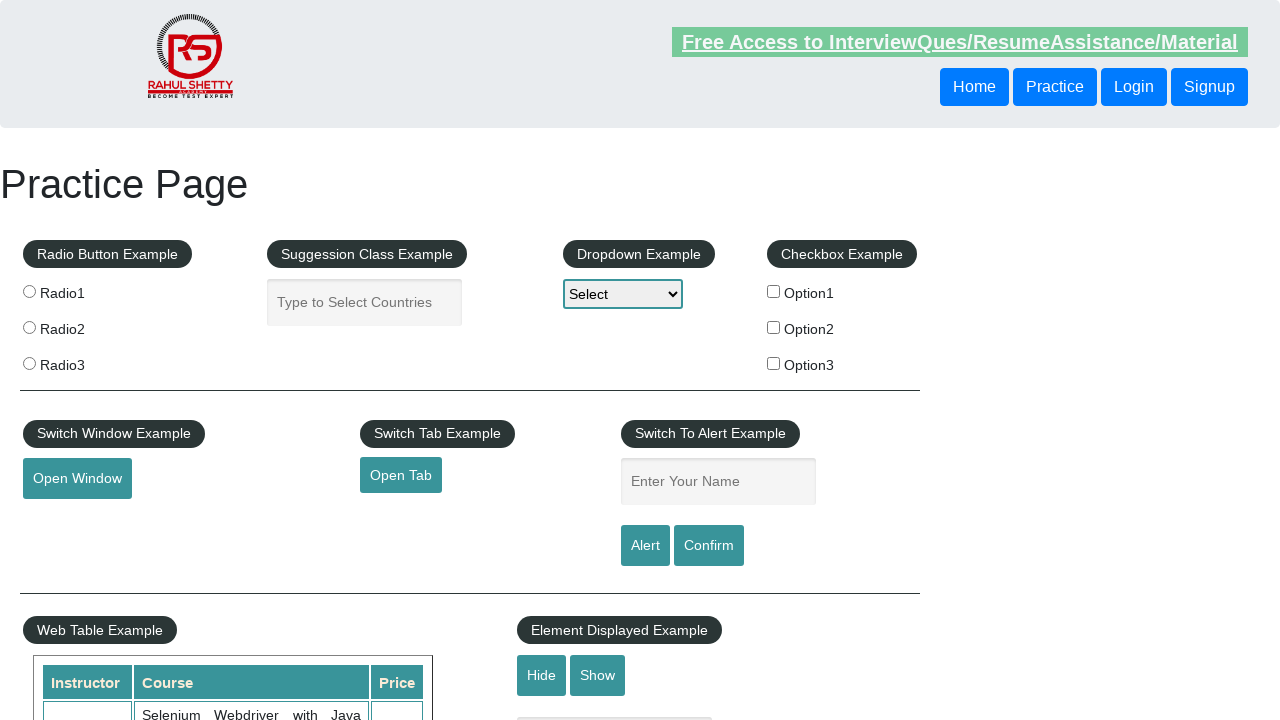

Navigated to child window URL: https://www.qaclickacademy.com
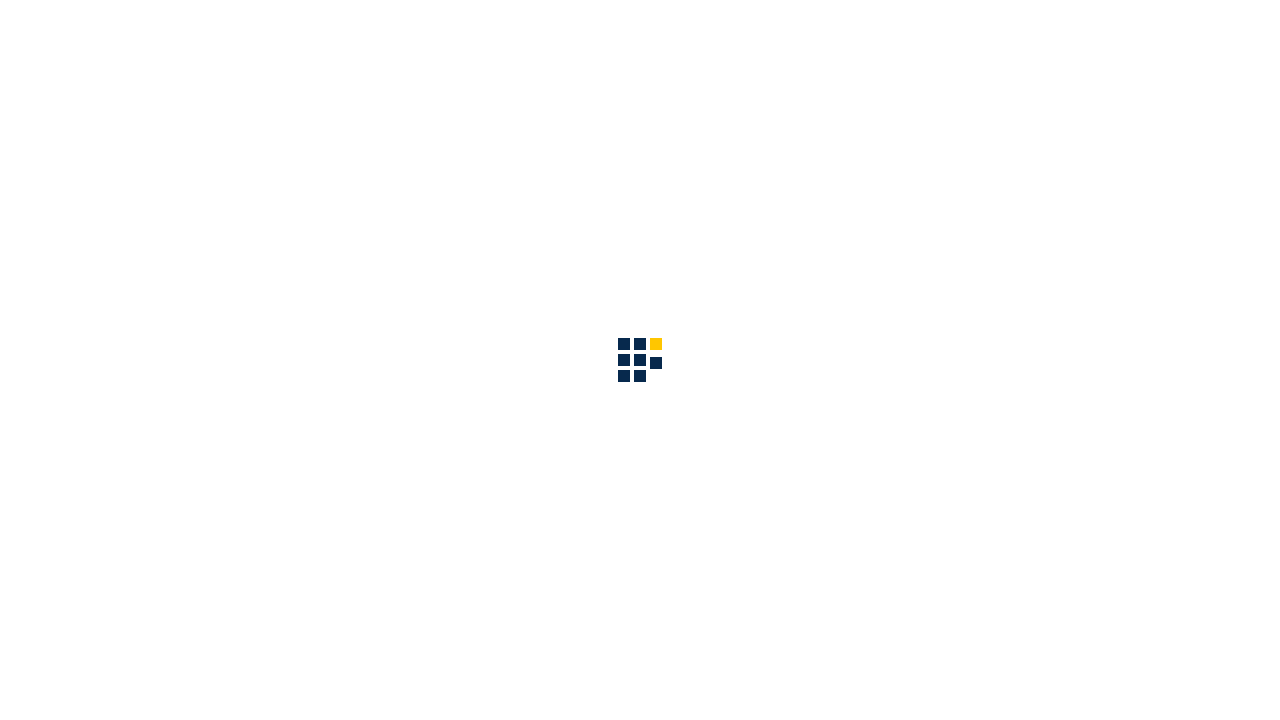

Clicked about link in navigation menu at (865, 36) on ul.ml-auto a[href*='about']
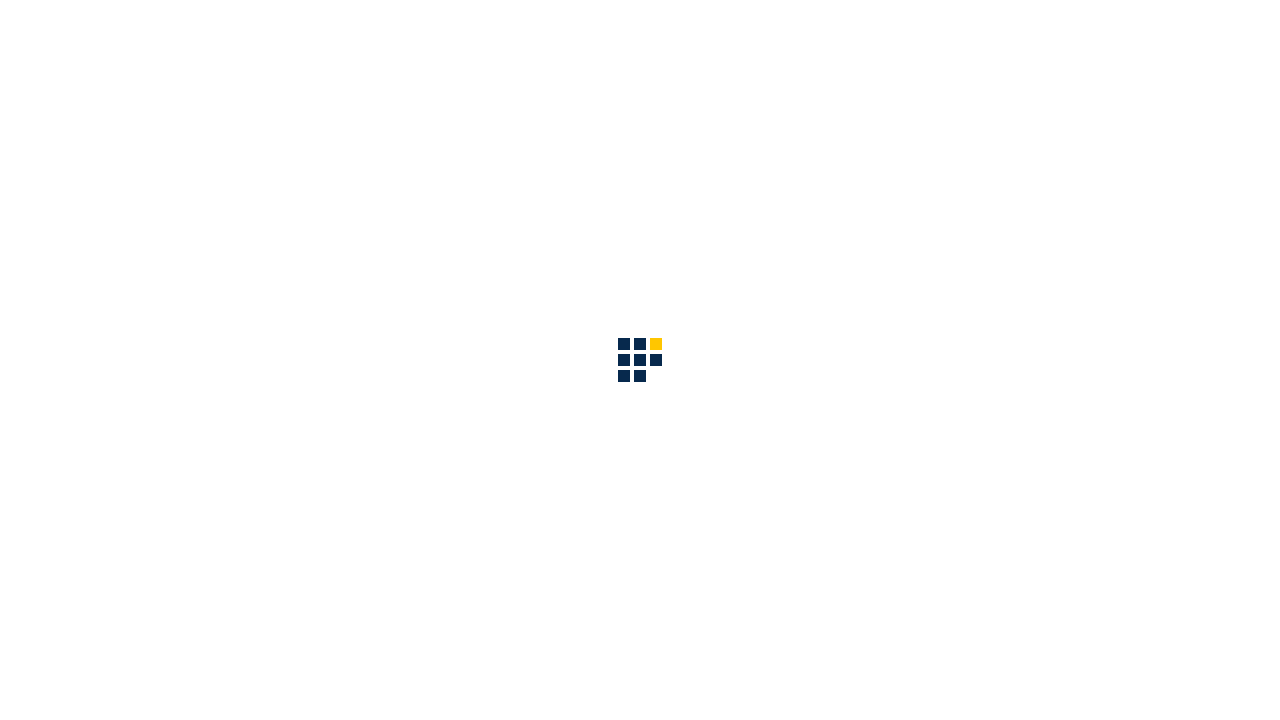

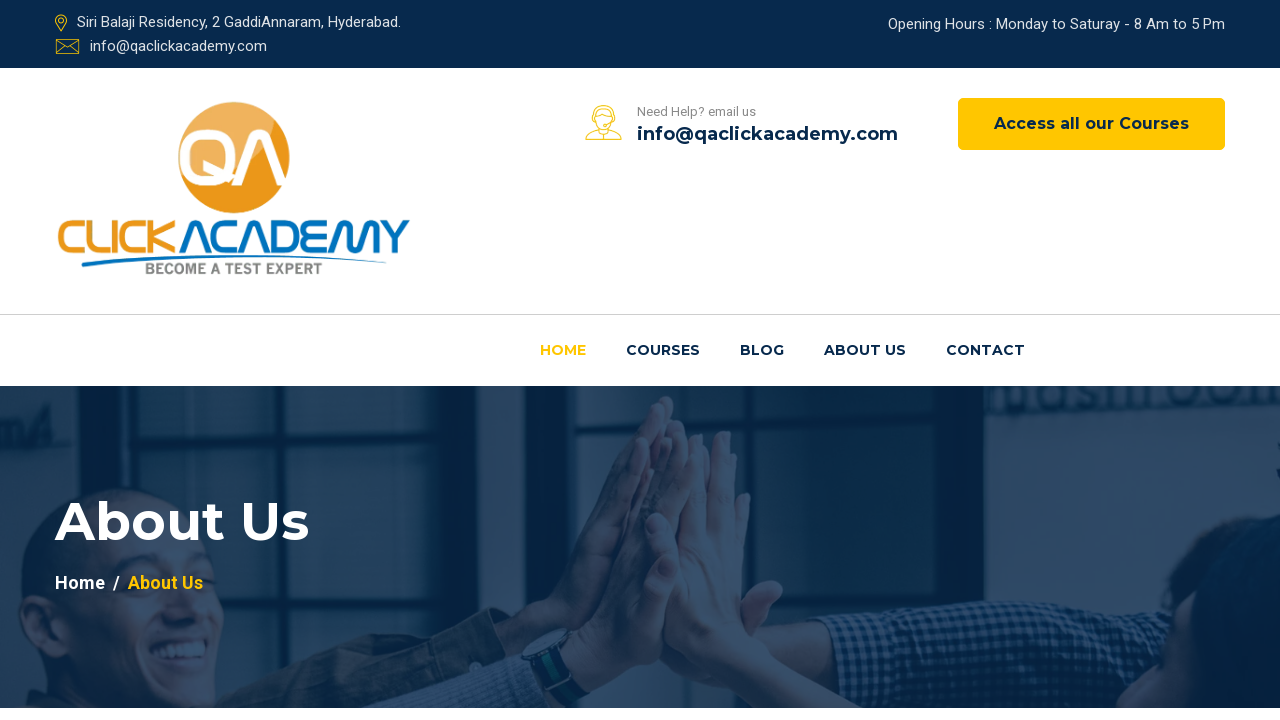